Tests clicking a verify button that appears with a delay, using a sleep to wait for the button to appear, then verifies a success message is displayed.

Starting URL: http://suninjuly.github.io/wait1.html

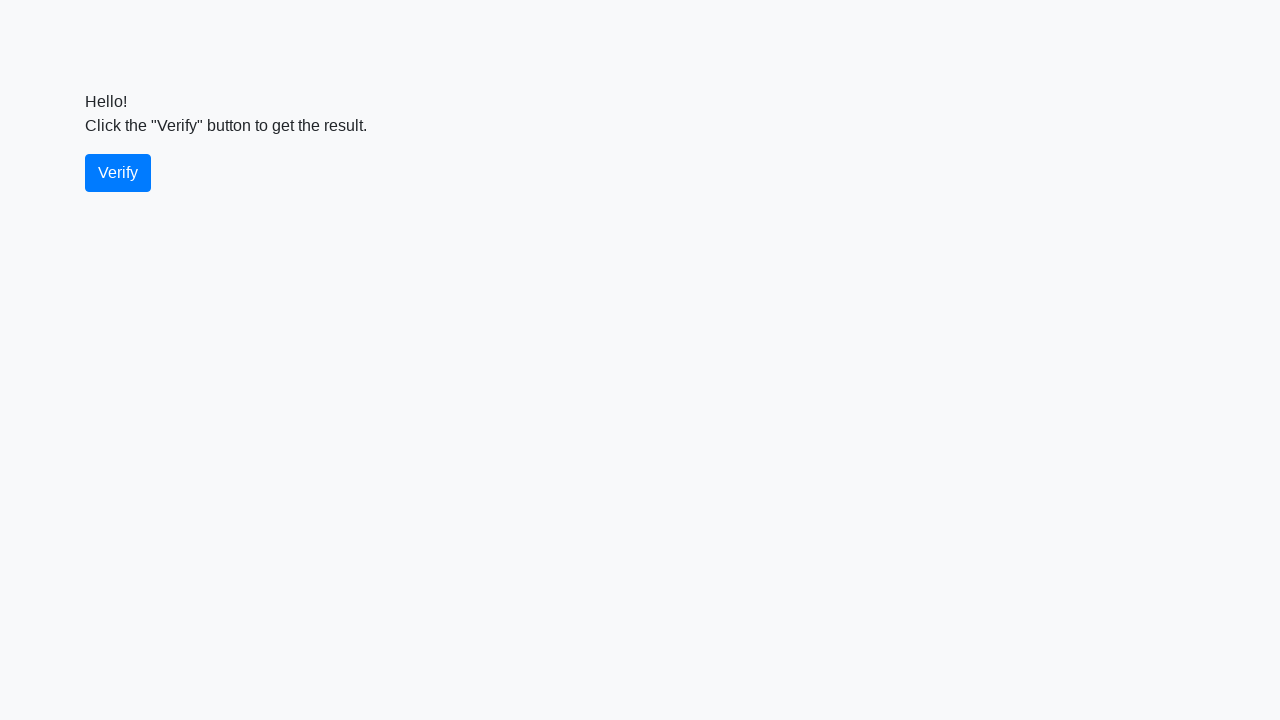

Waited 1 second for verify button to appear
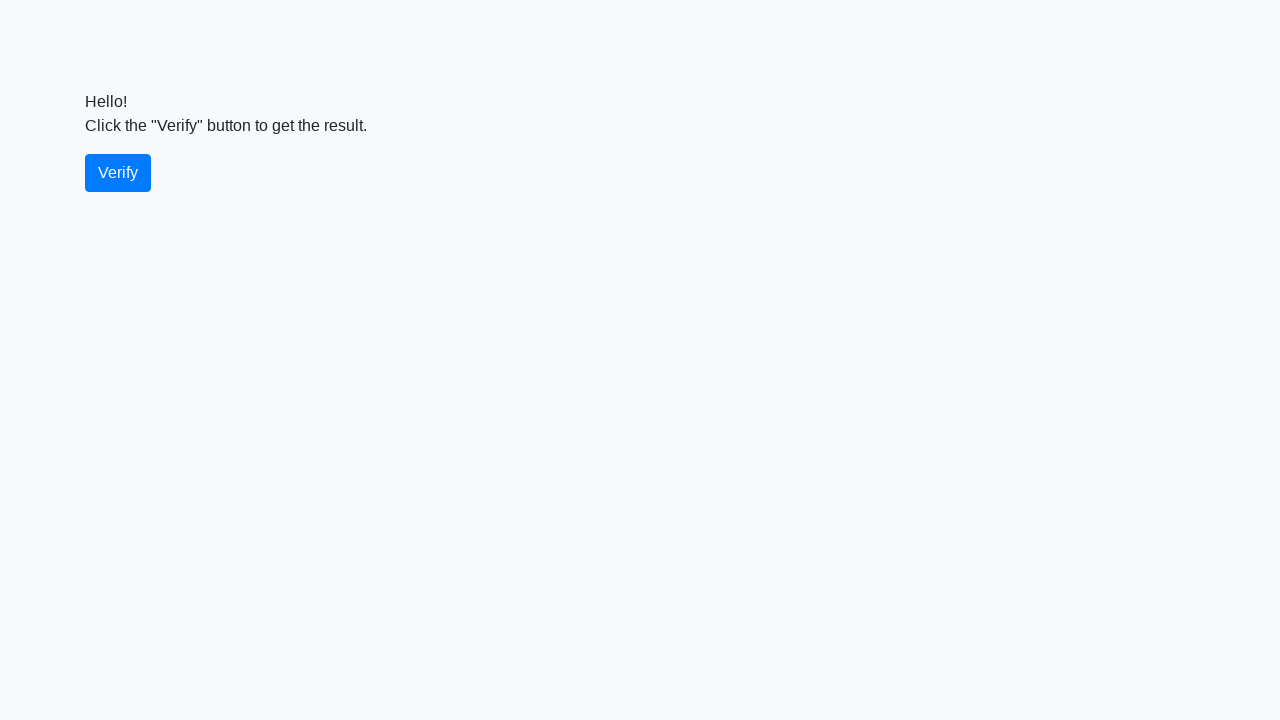

Clicked the verify button at (118, 173) on #verify
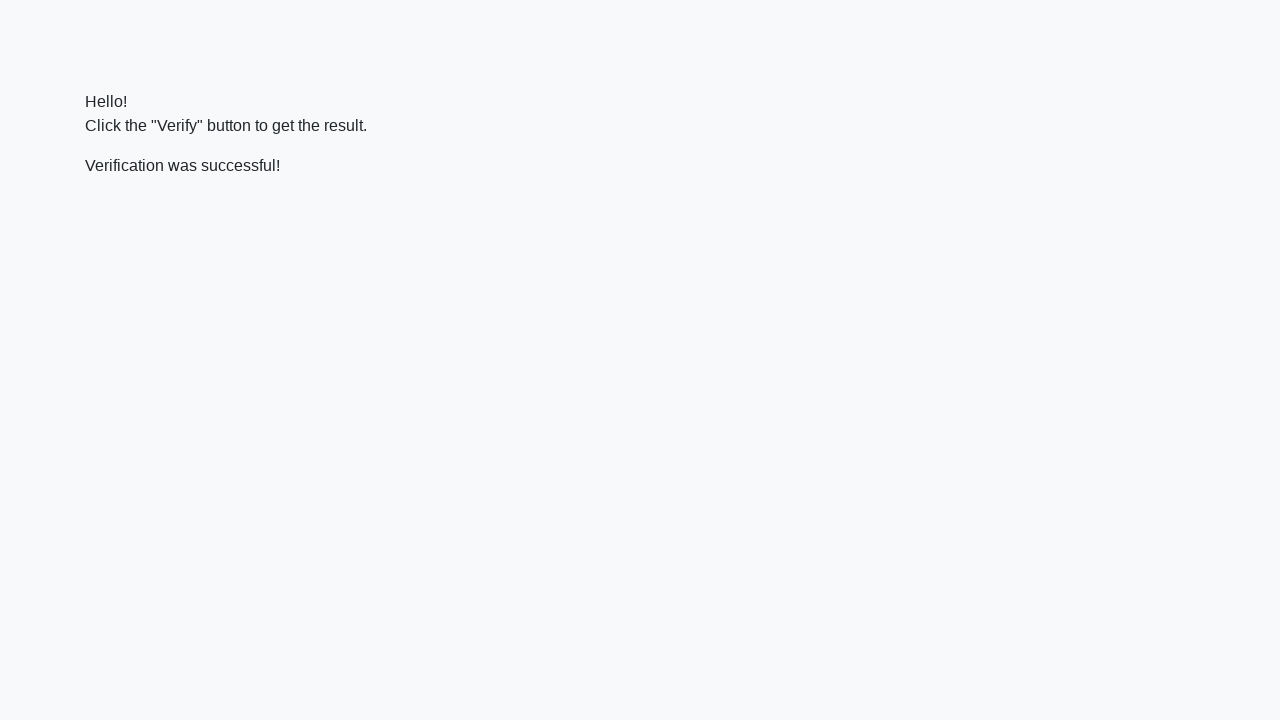

Success message appeared
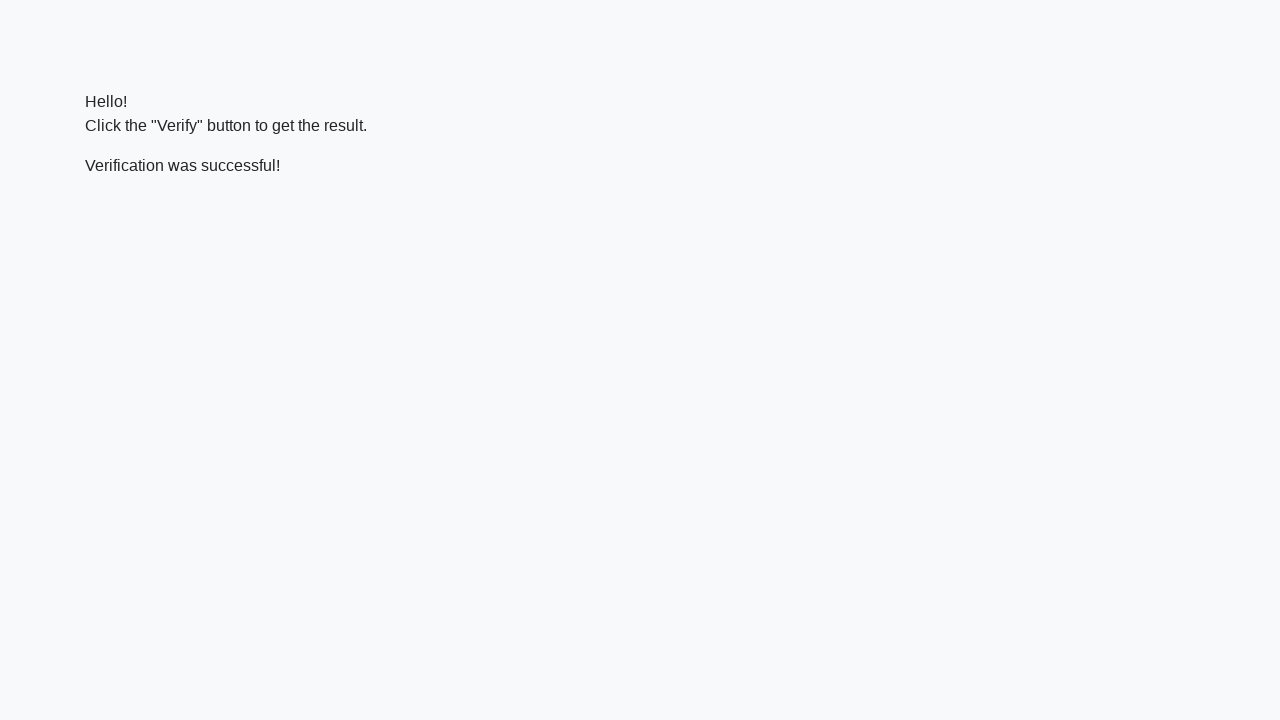

Located the success message element
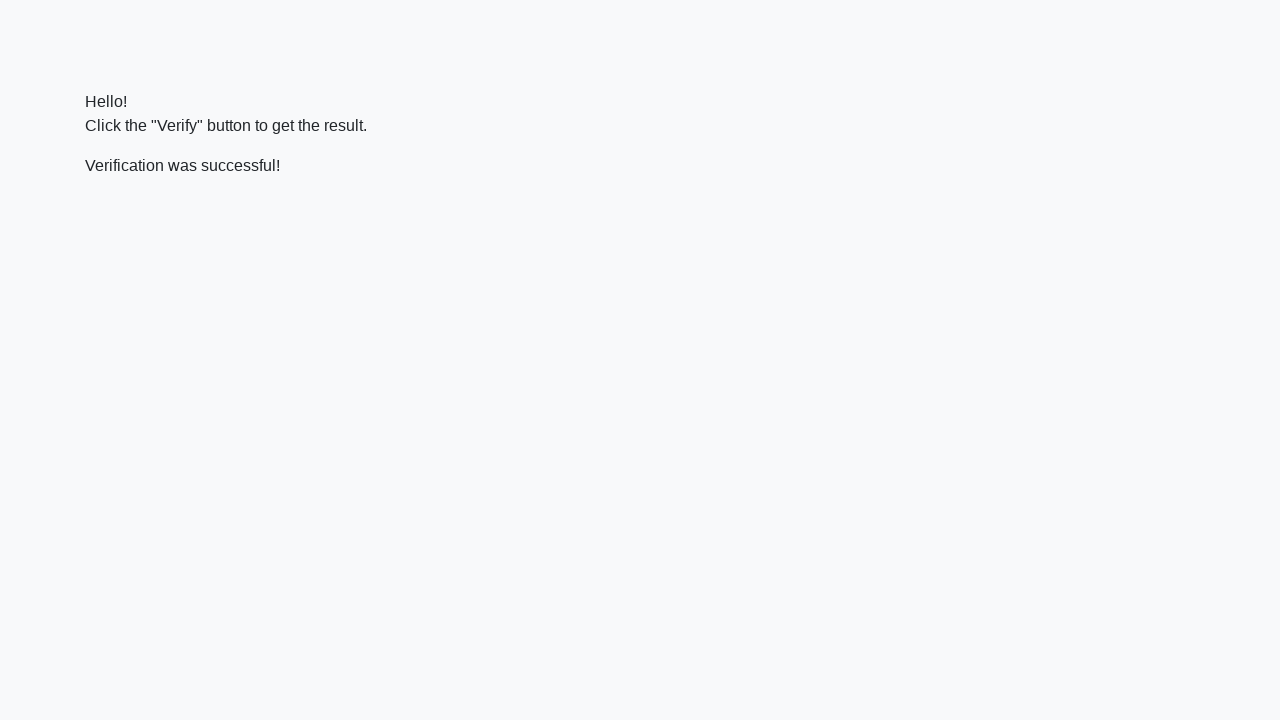

Verified success message contains 'successful'
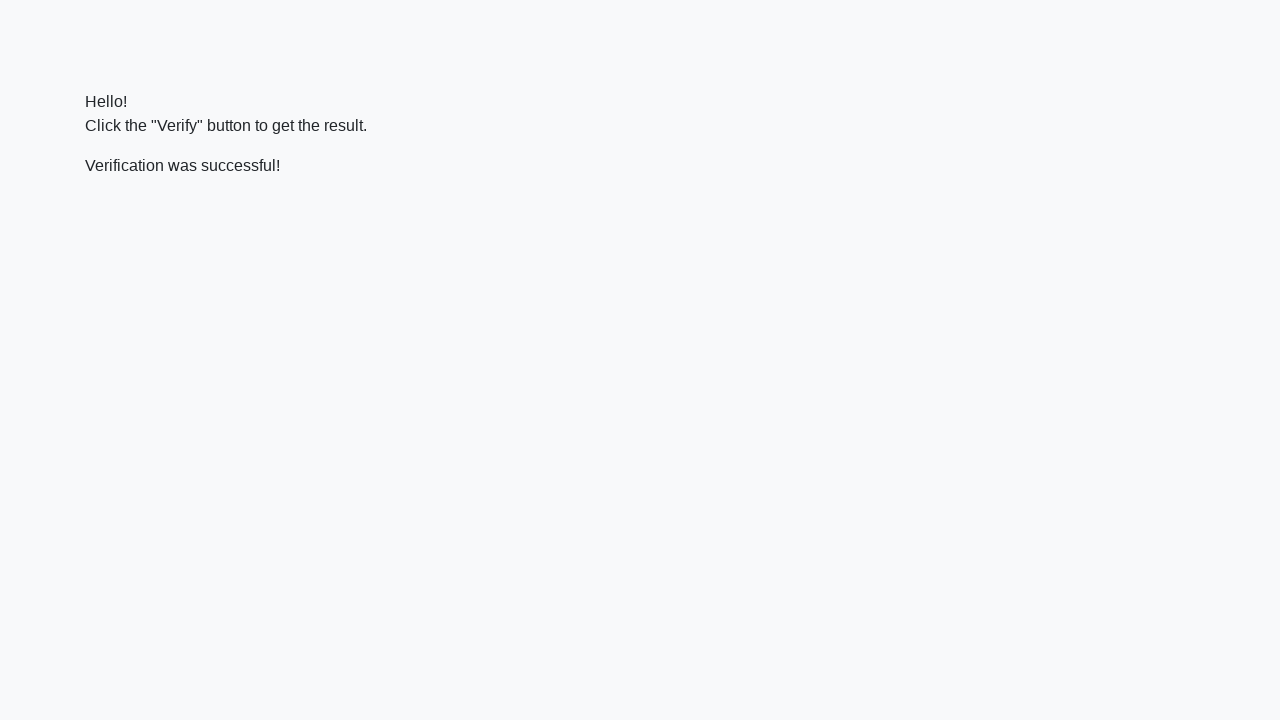

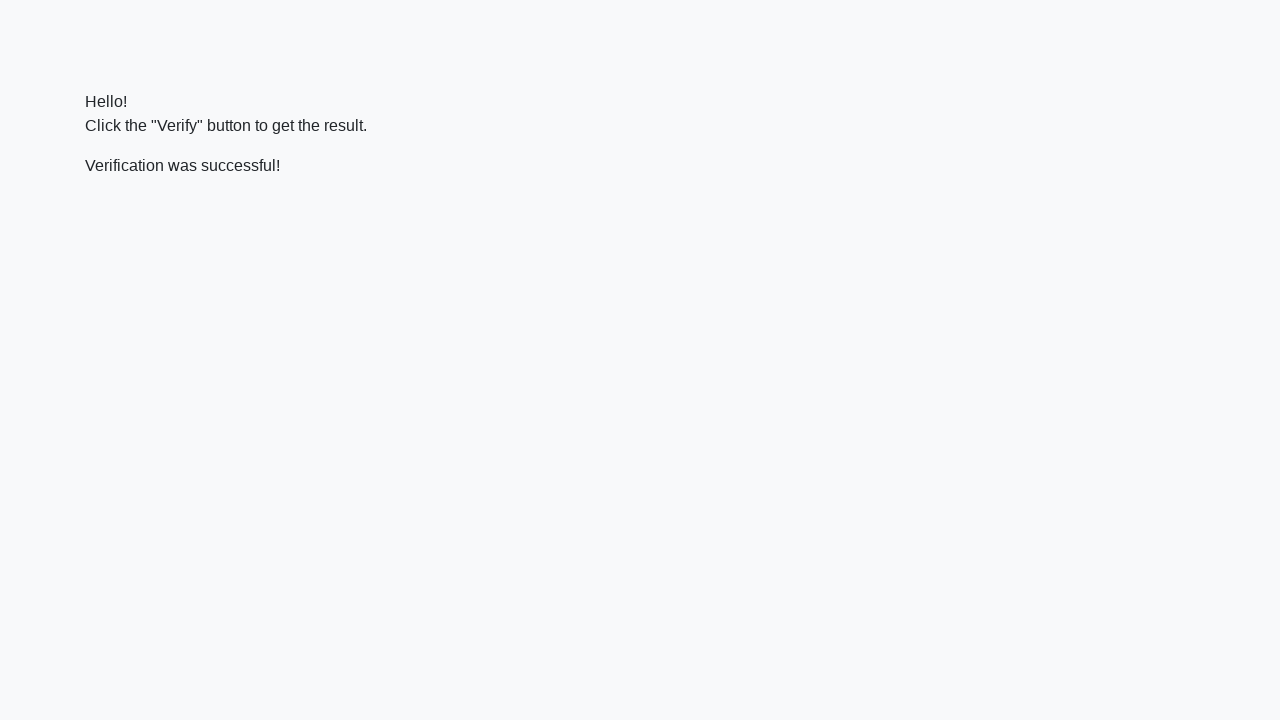